Tests dropdown functionality by searching for a country in autocomplete, selecting it from suggestions, and then adjusting passenger count in a separate dropdown

Starting URL: https://rahulshettyacademy.com/dropdownsPractise/

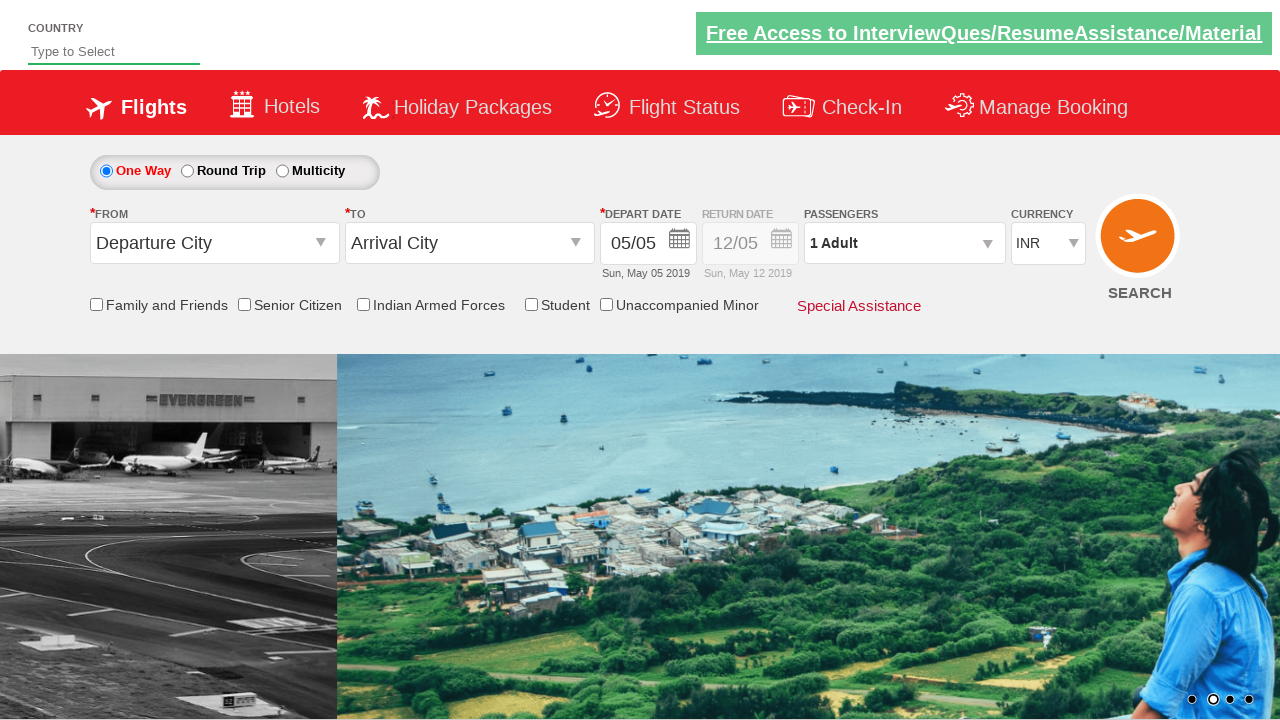

Filled autocomplete field with 'Ind' to search for country on input#autosuggest
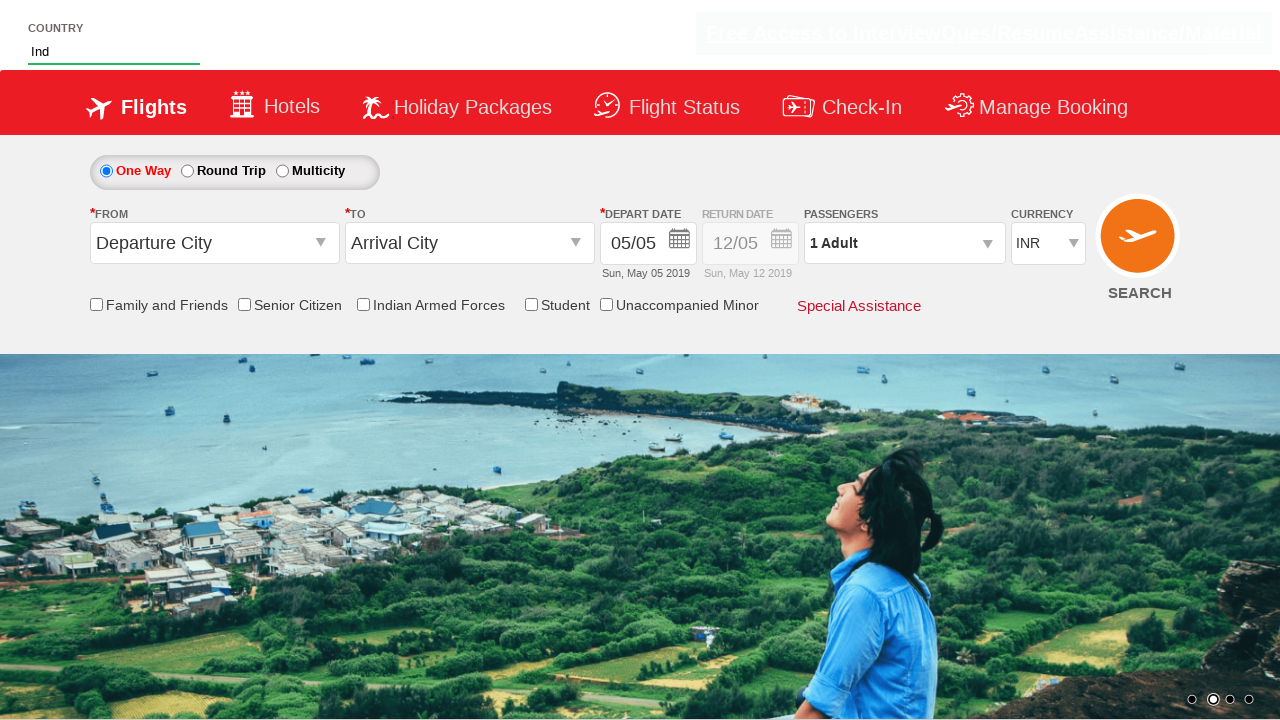

Dropdown suggestions loaded
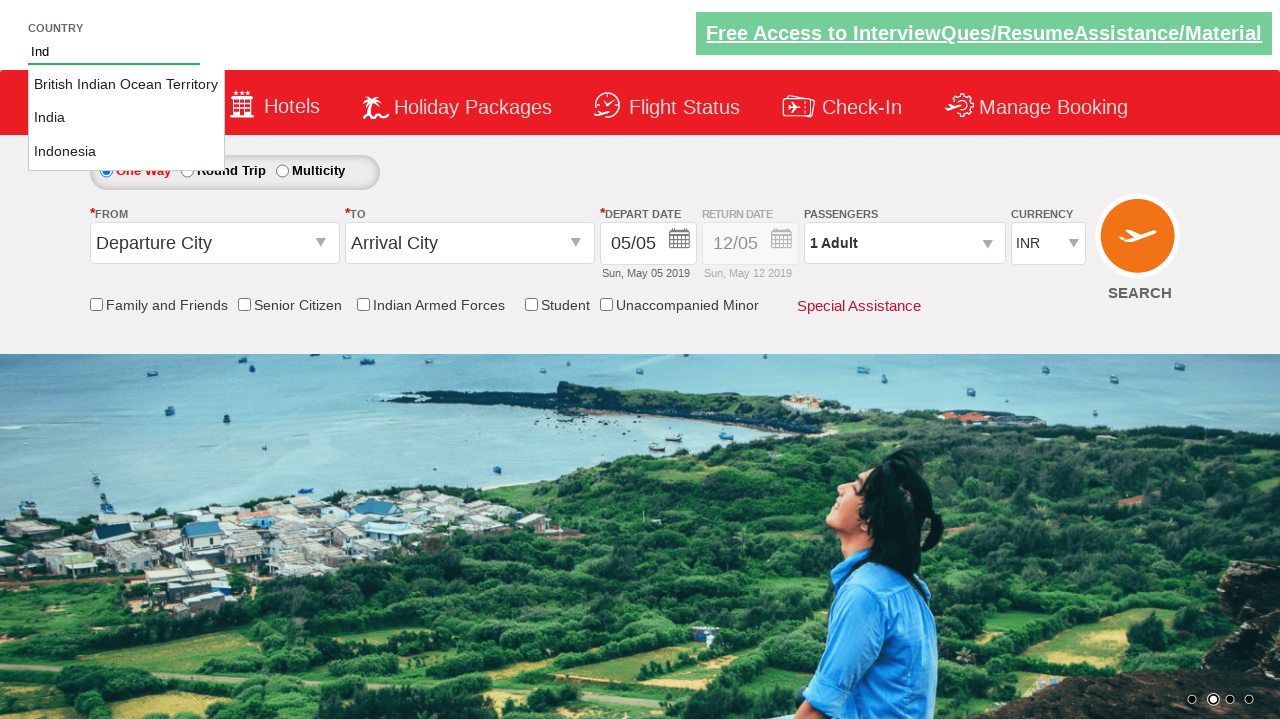

Selected 'India' from dropdown suggestions at (126, 118) on li.ui-menu-item >> nth=1
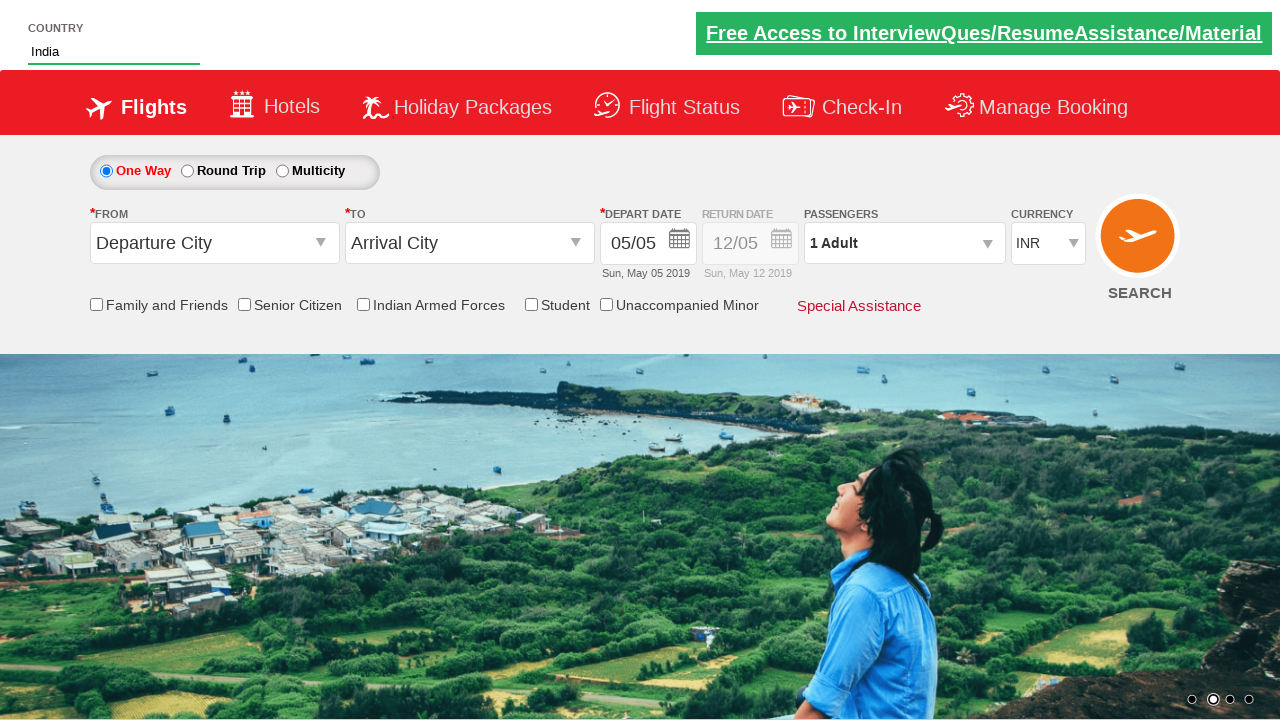

Clicked on passenger info dropdown to open it at (904, 243) on div#divpaxinfo
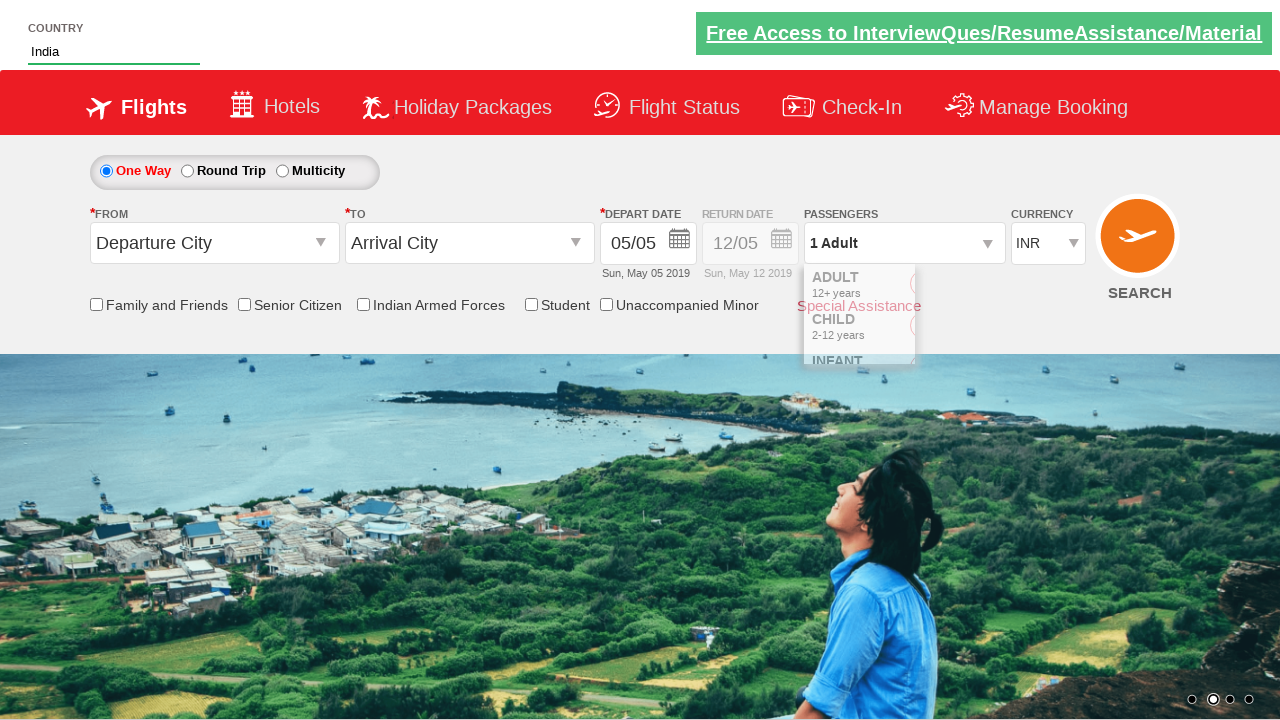

Waited for passenger dropdown to fully open
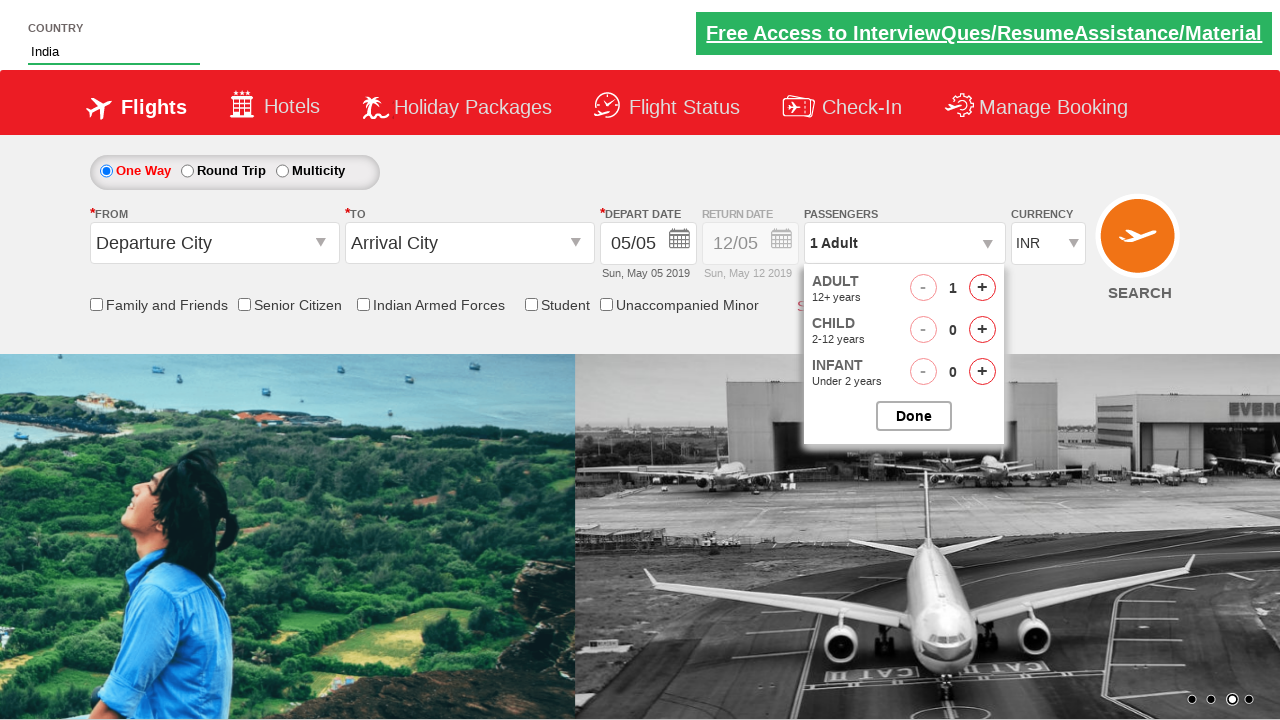

Clicked increase adult count button (click 1 of 4) at (982, 288) on span#hrefIncAdt
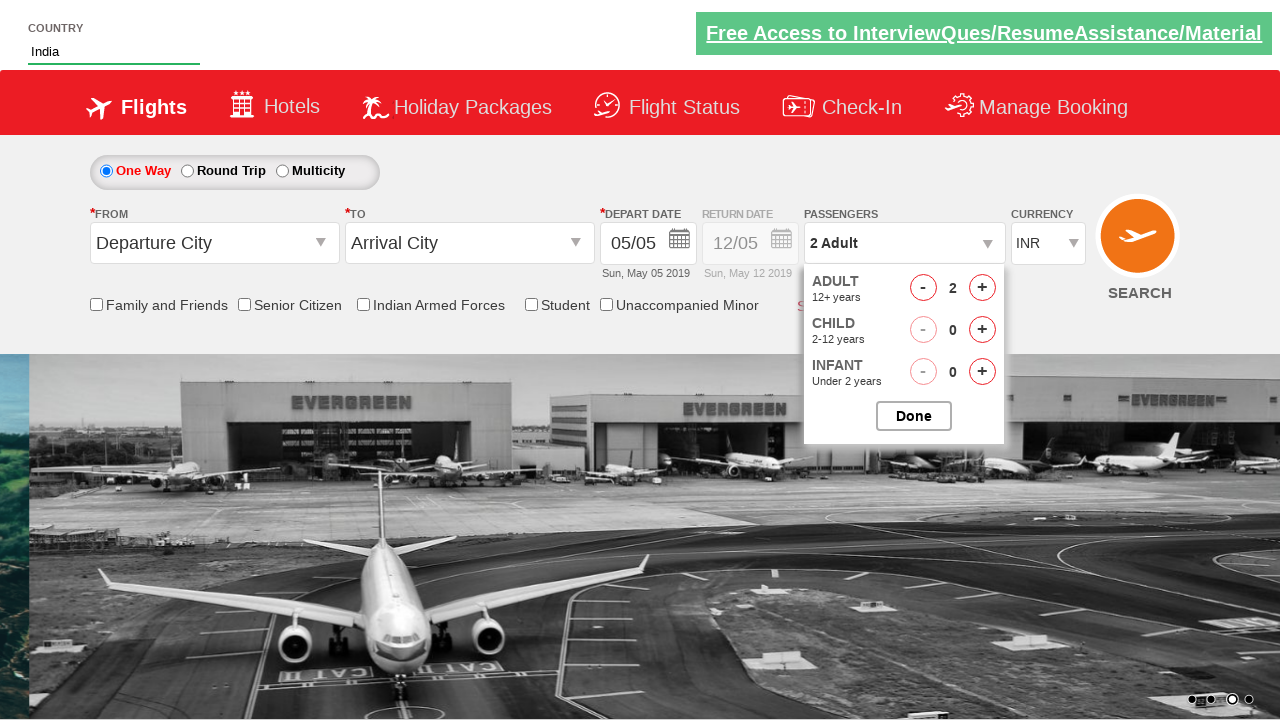

Clicked increase adult count button (click 2 of 4) at (982, 288) on span#hrefIncAdt
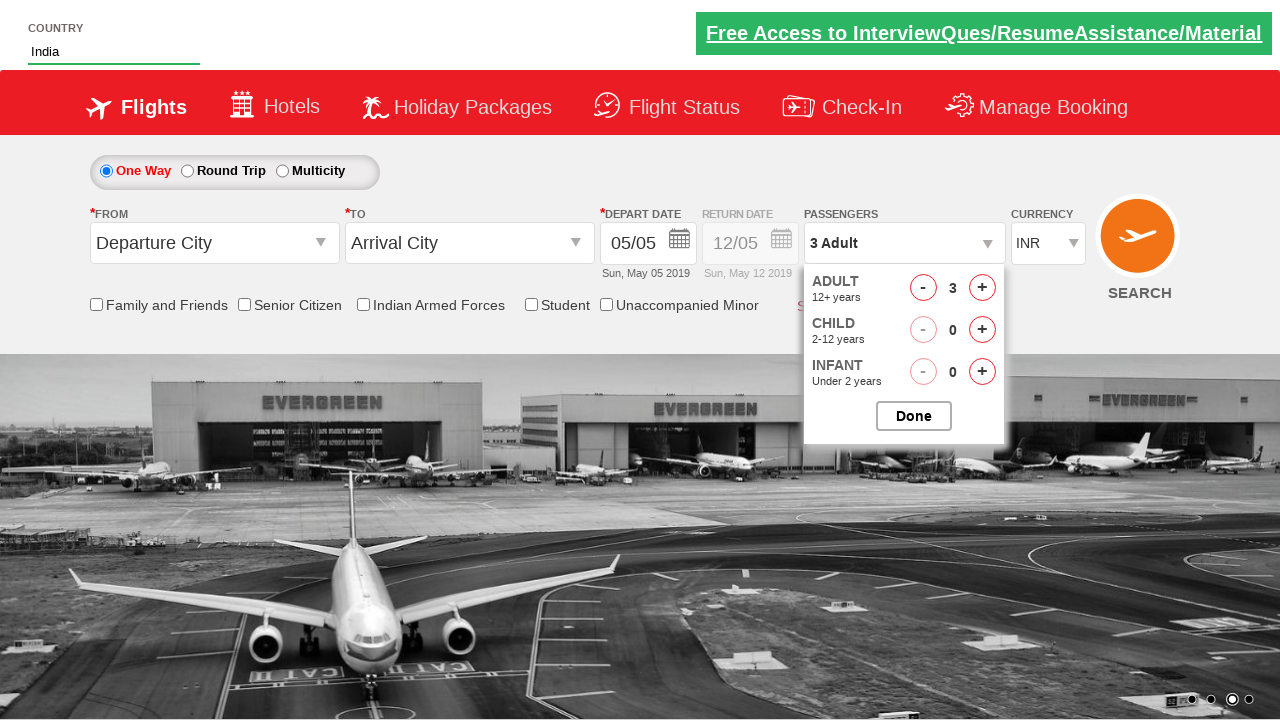

Clicked increase adult count button (click 3 of 4) at (982, 288) on span#hrefIncAdt
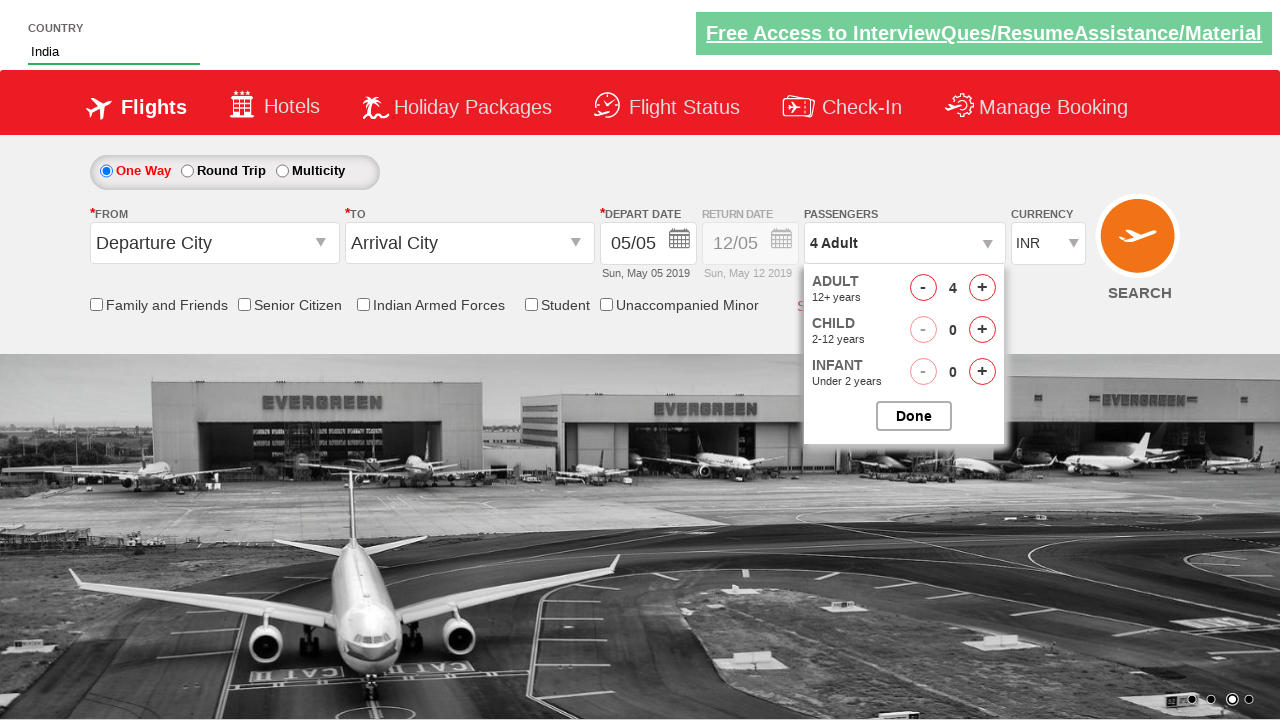

Clicked increase adult count button (click 4 of 4) at (982, 288) on span#hrefIncAdt
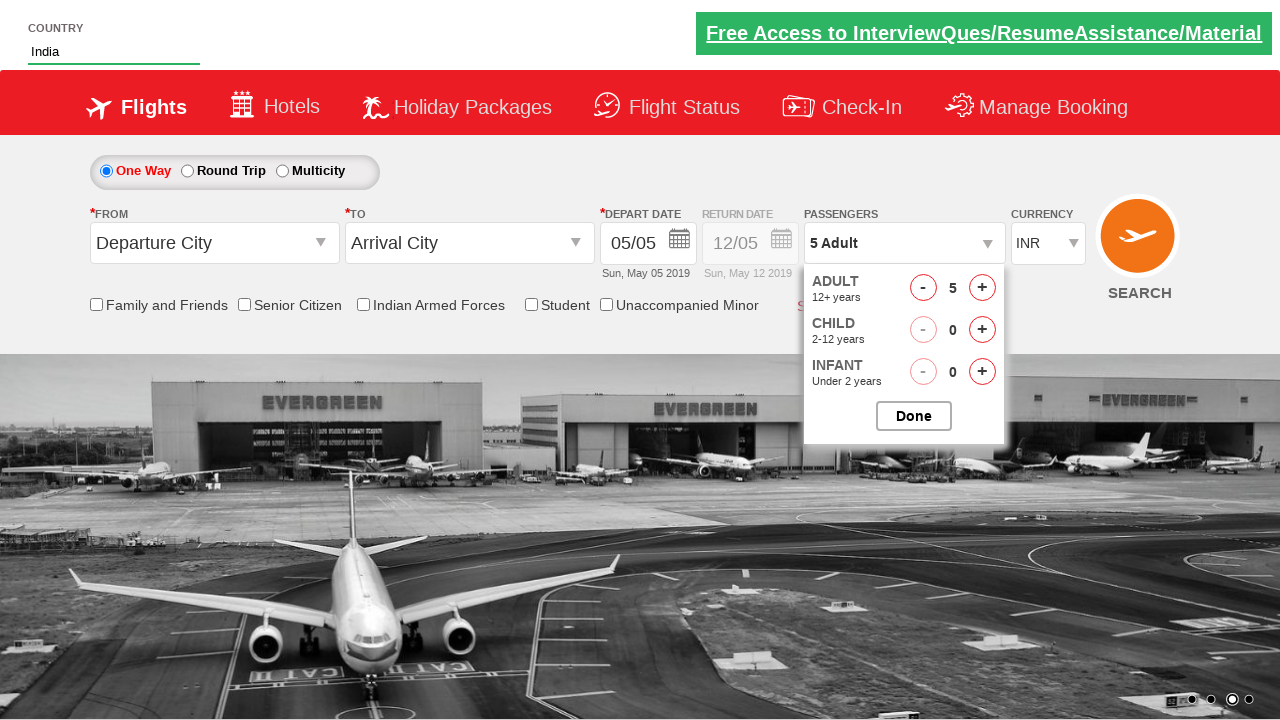

Retrieved final passenger count: '5 Adult'
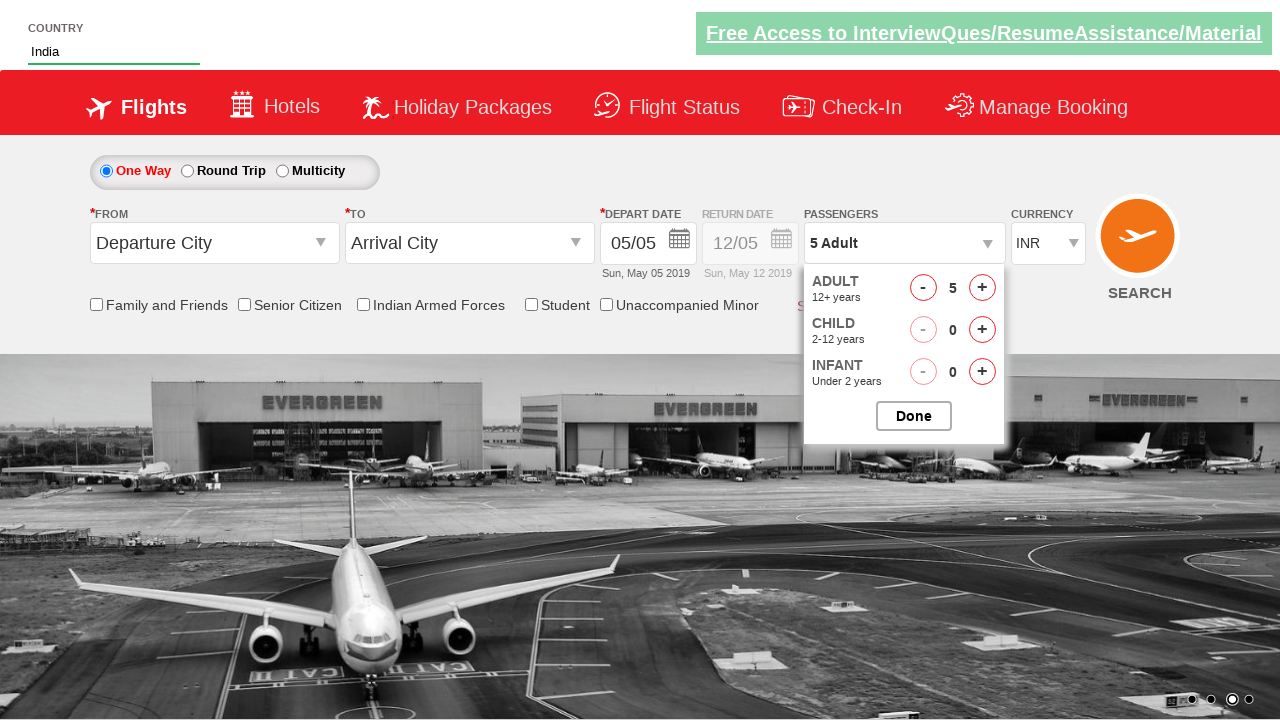

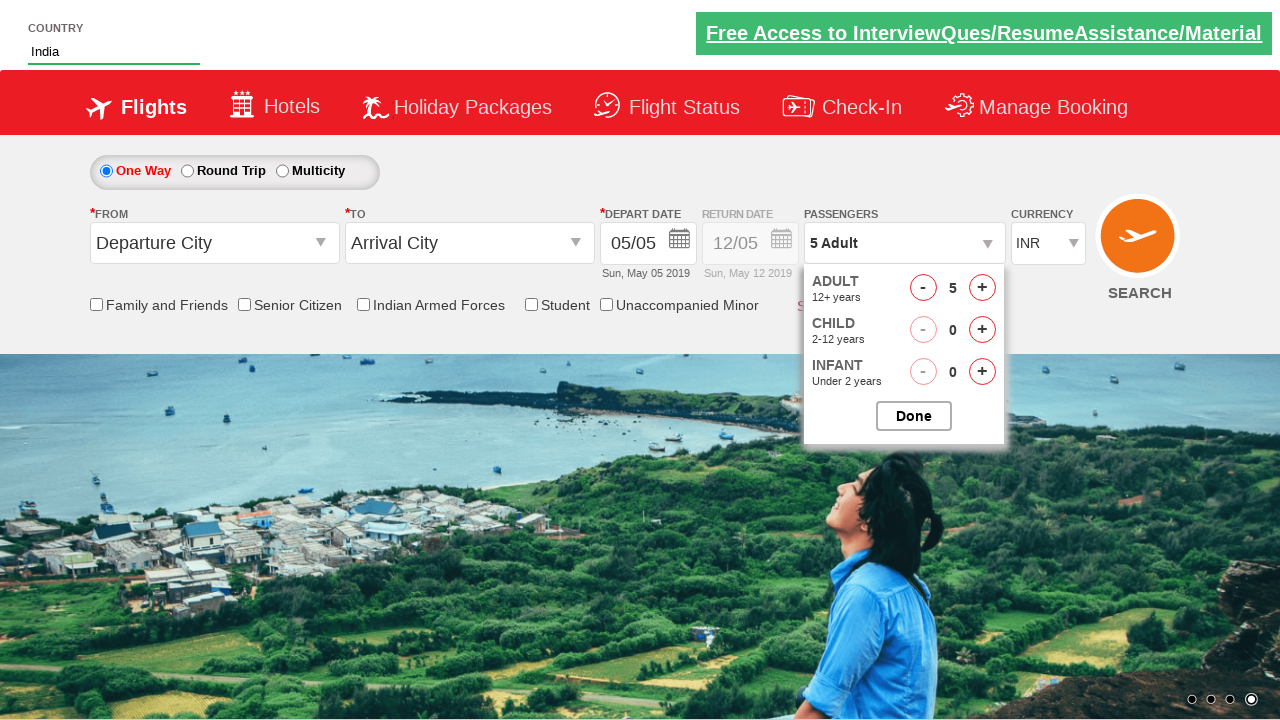